Navigates to the Selenium website and sets custom device metrics to emulate a mobile viewport

Starting URL: https://www.selenium.dev/

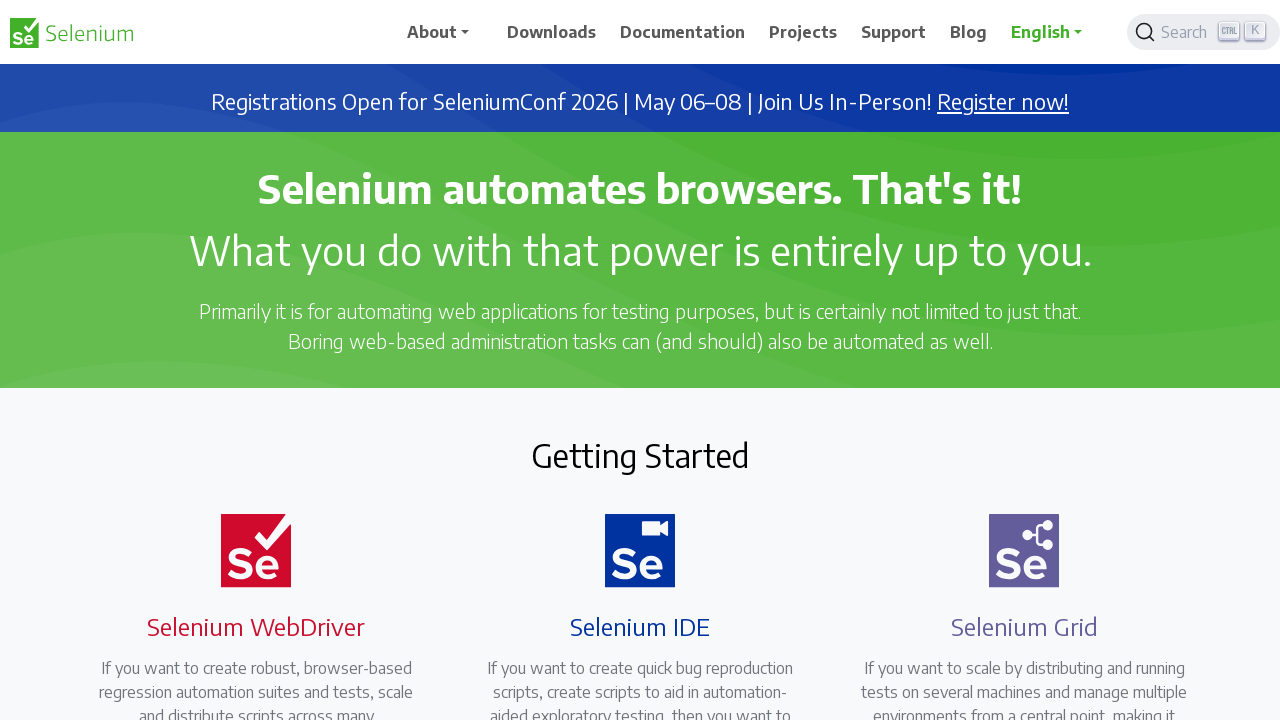

Set viewport size to 600x1000 to emulate mobile device metrics
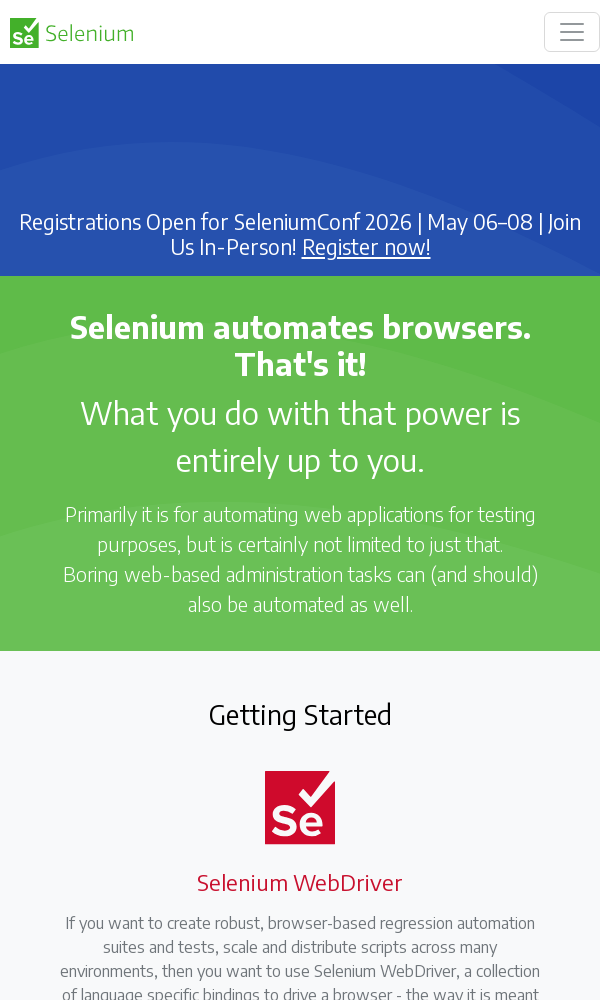

Waited for page to load and adjust to new mobile viewport
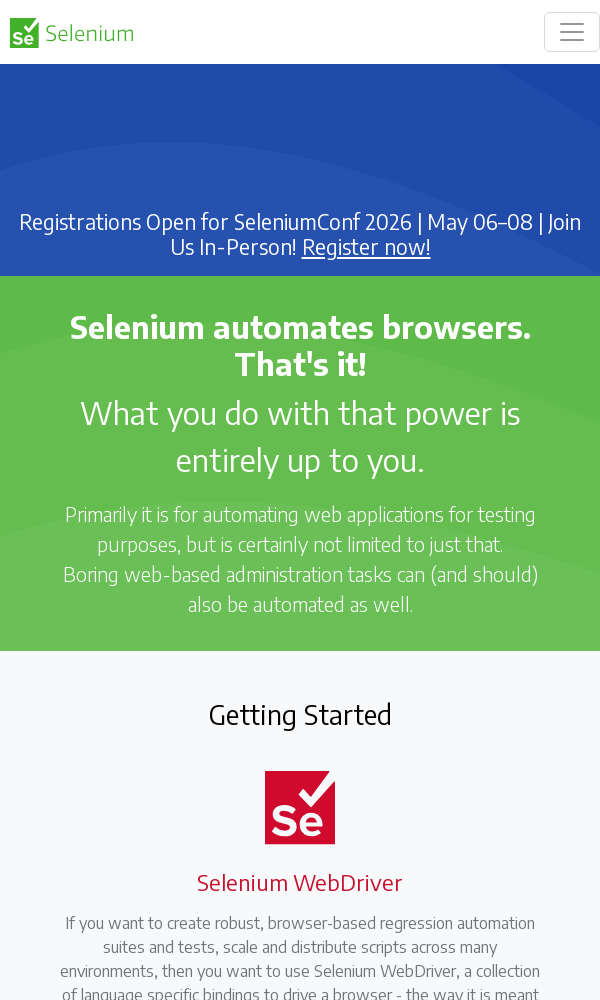

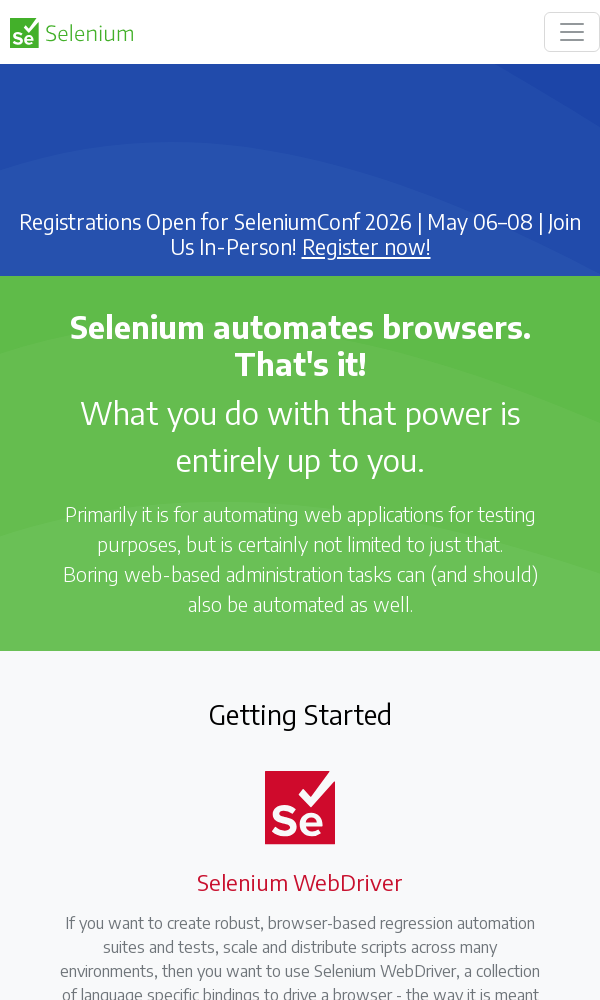